Navigates to the Demoblaze demo e-commerce site and verifies that product listings are displayed on the homepage by waiting for product elements to load.

Starting URL: https://demoblaze.com/

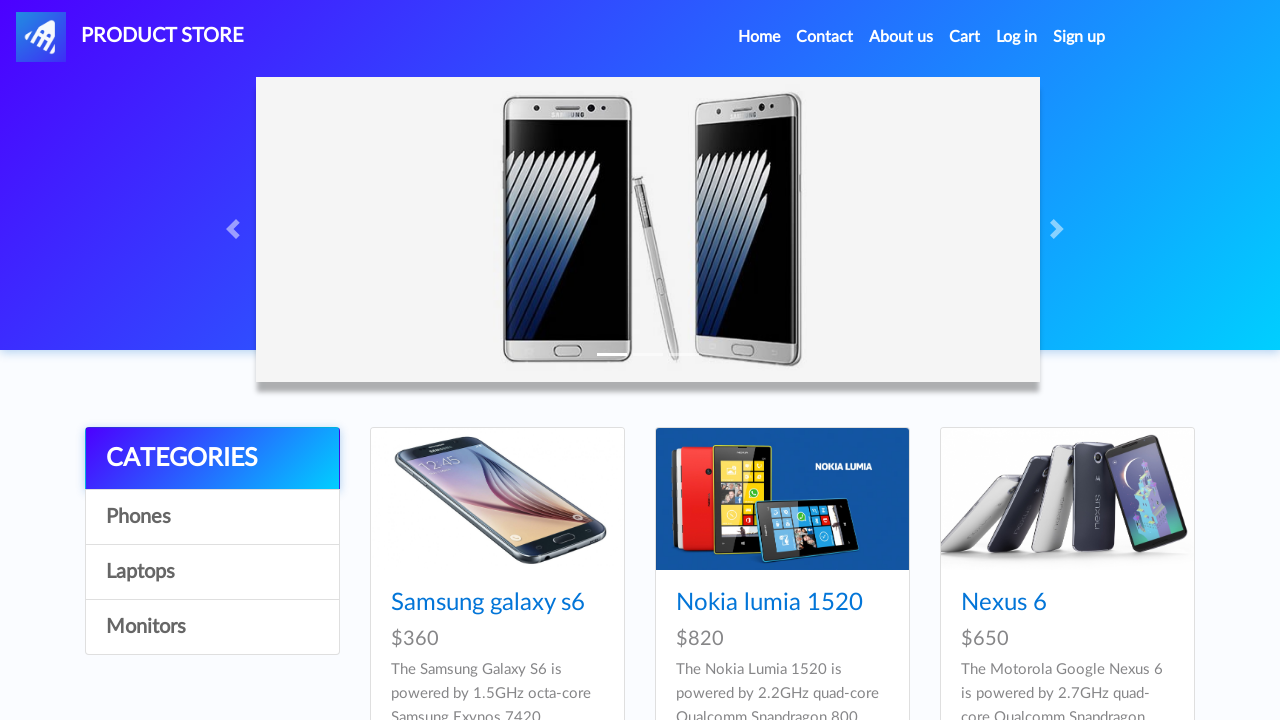

Navigated to Demoblaze e-commerce homepage
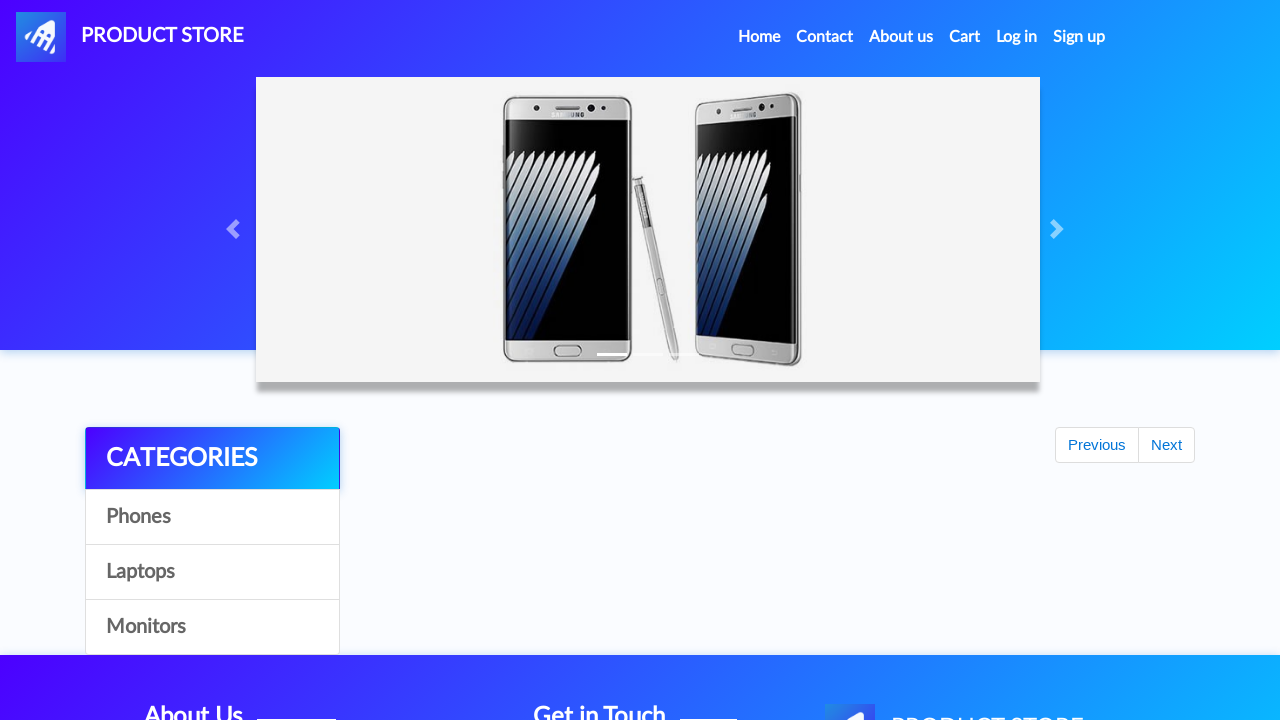

Waited for product listings to load in the page
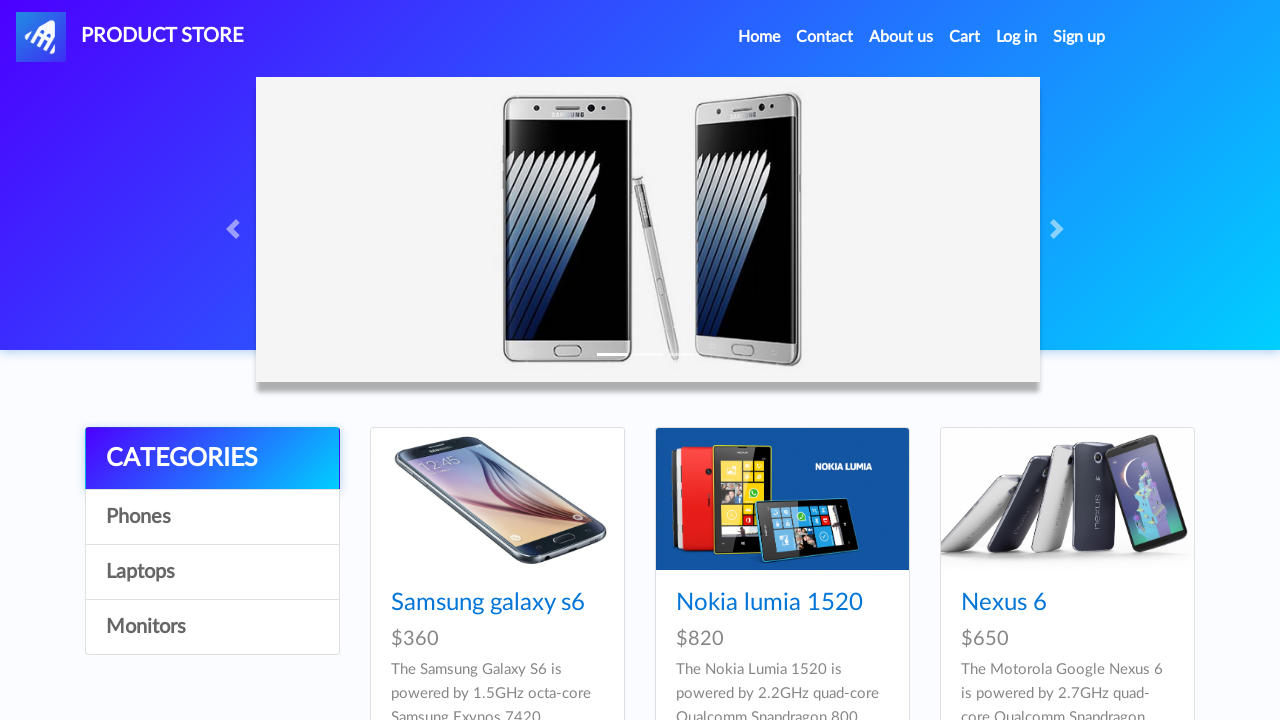

Located all product elements on the homepage
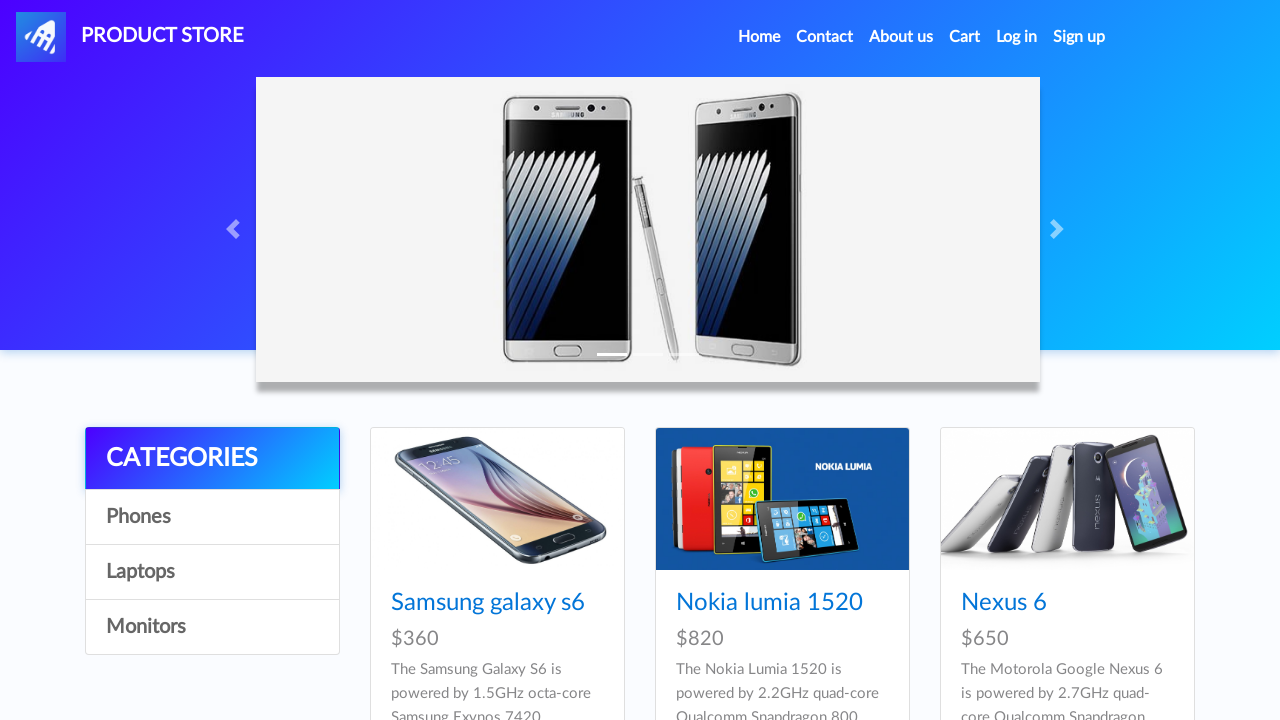

Verified that the first product element is visible
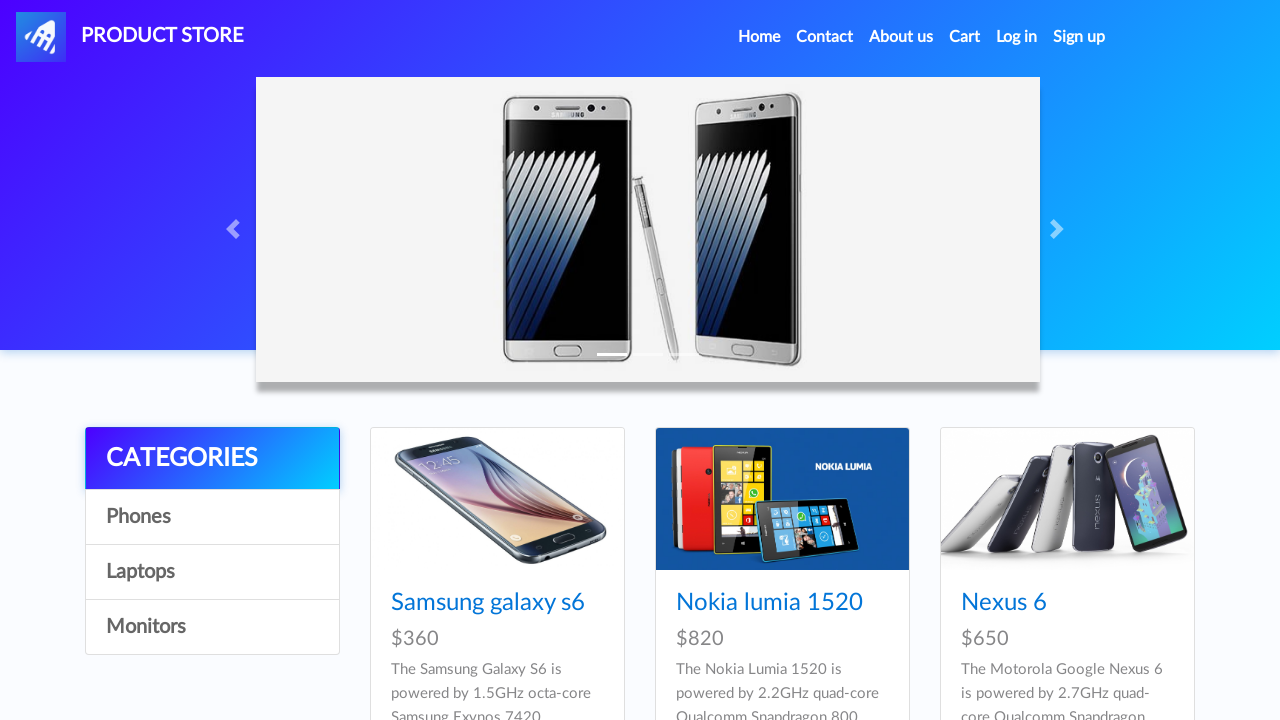

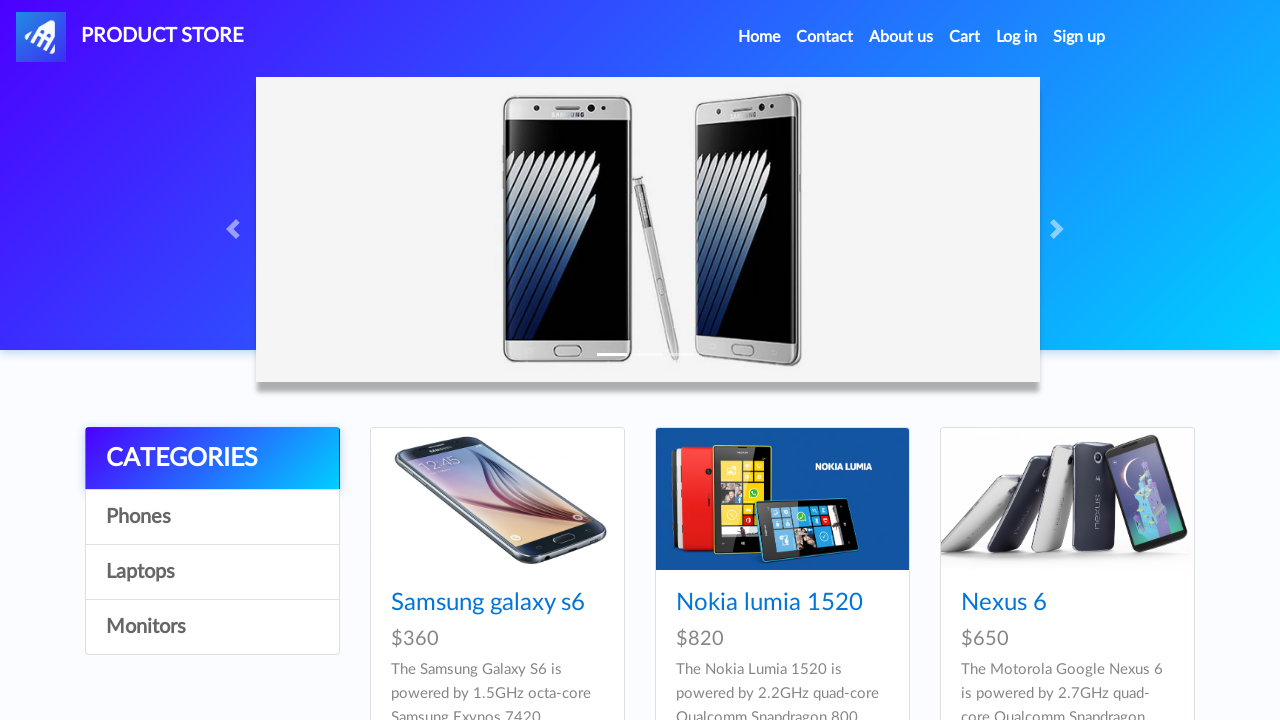